Tests blog navigation functionality by clicking through various blog category links and navigating back to the main blog page

Starting URL: https://www.tranktechnologies.com/

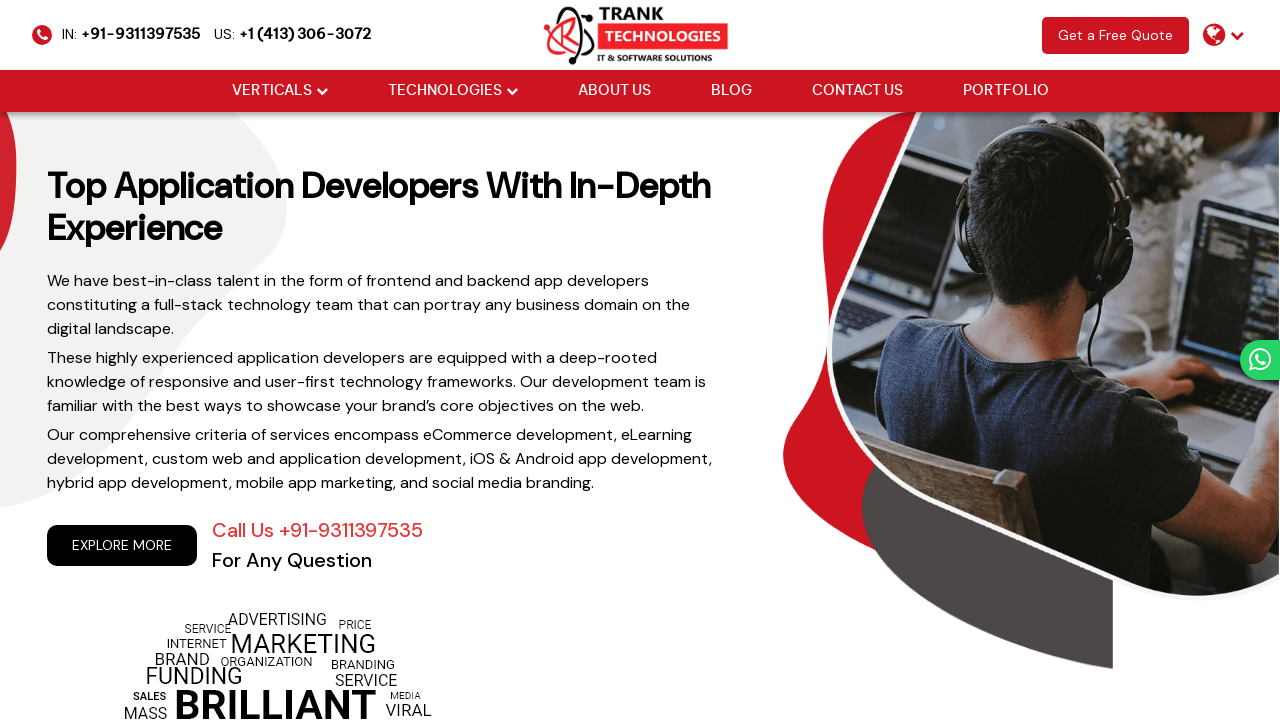

Clicked on Blog navigation link at (731, 91) on xpath=//a[normalize-space()='Blog']
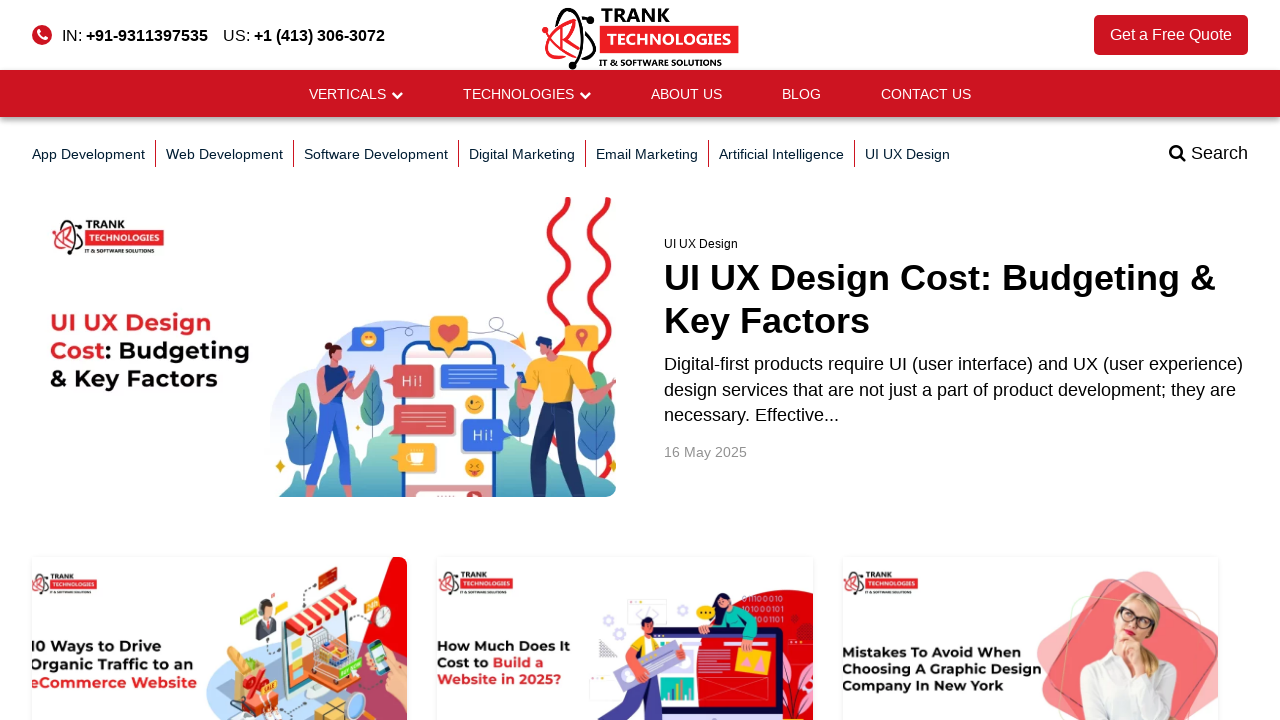

Clicked on App Development blog category at (88, 154) on xpath=//a[@href='/blog/category/app-development/']
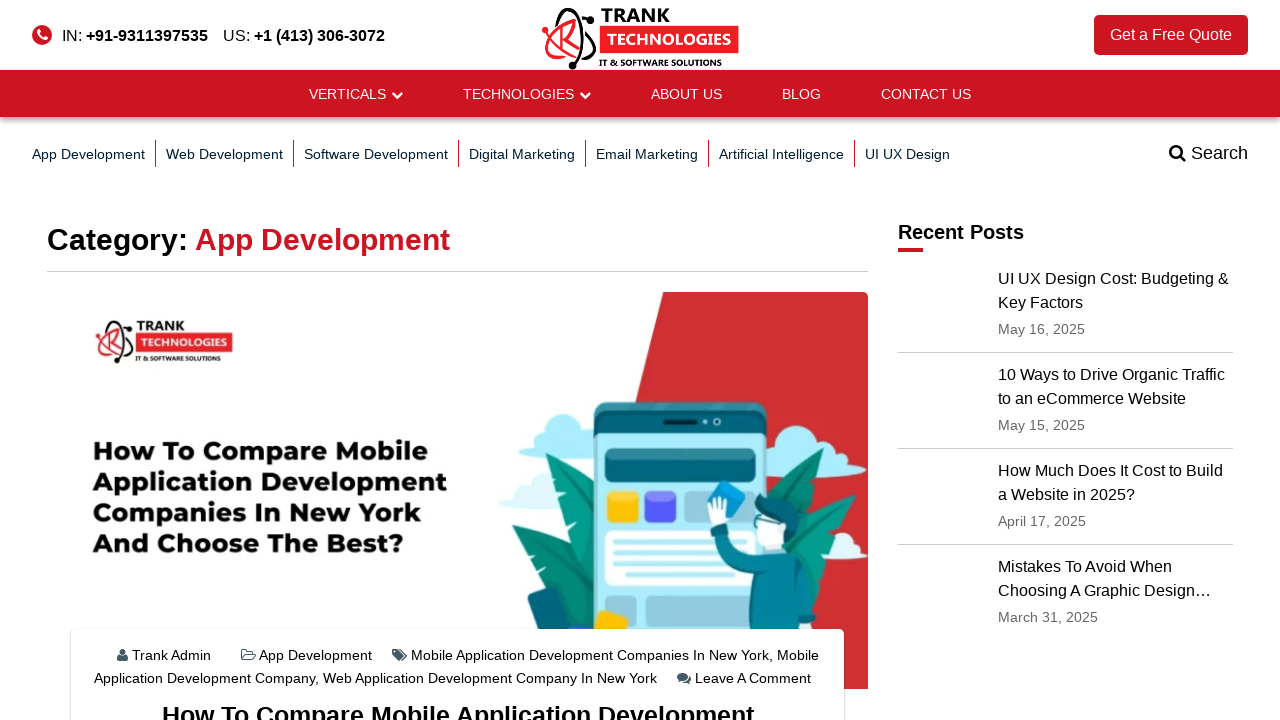

Navigated back to main blog page
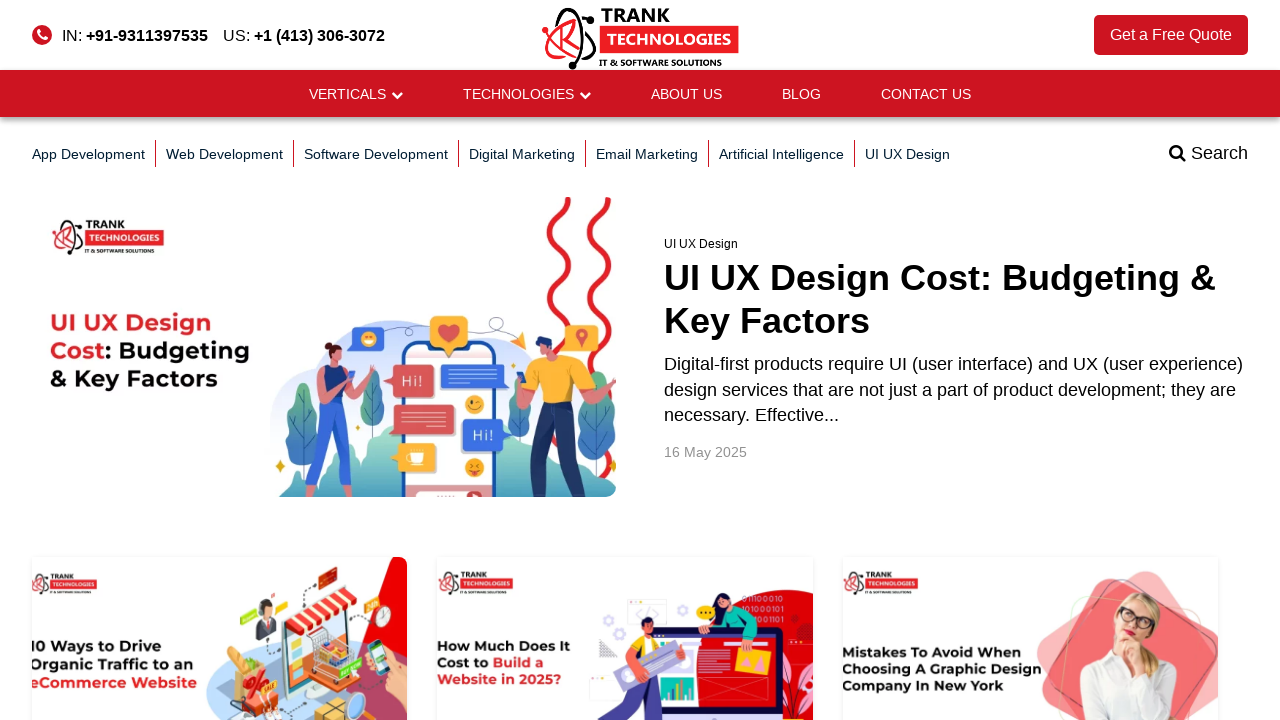

Clicked on Web Development blog category at (224, 154) on xpath=//a[@href='/blog/category/web-development/']
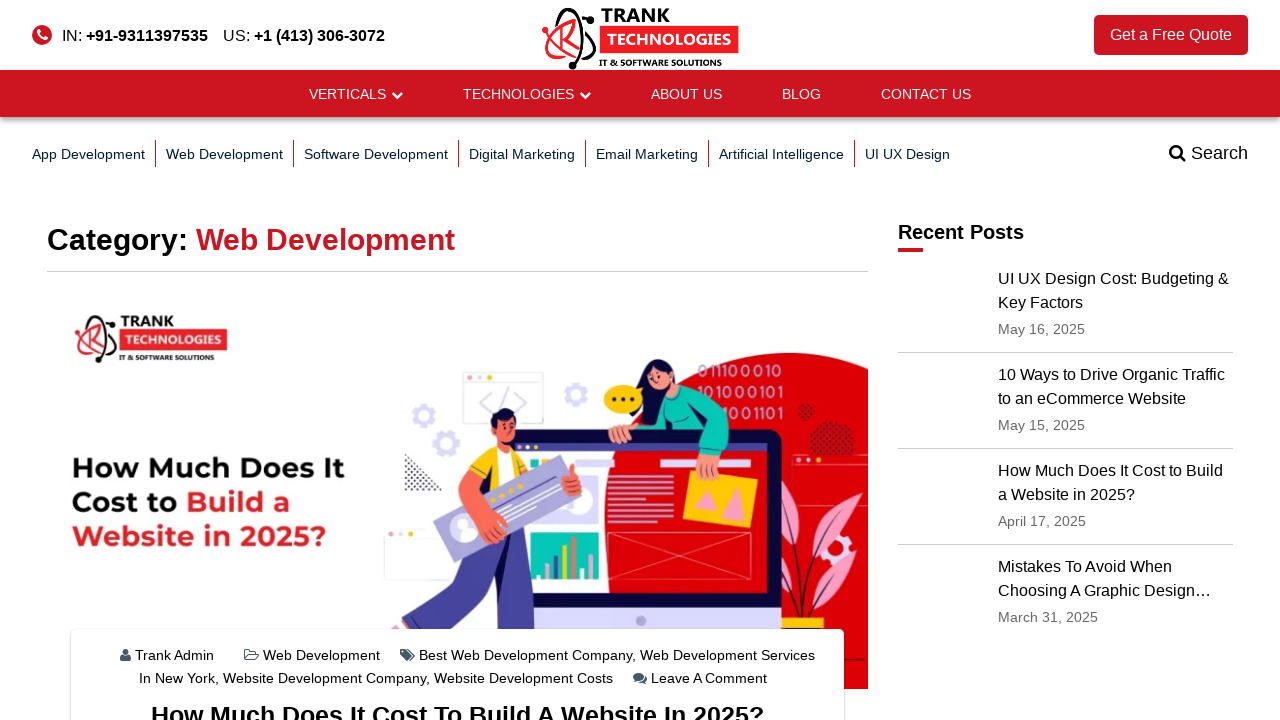

Navigated back to main blog page
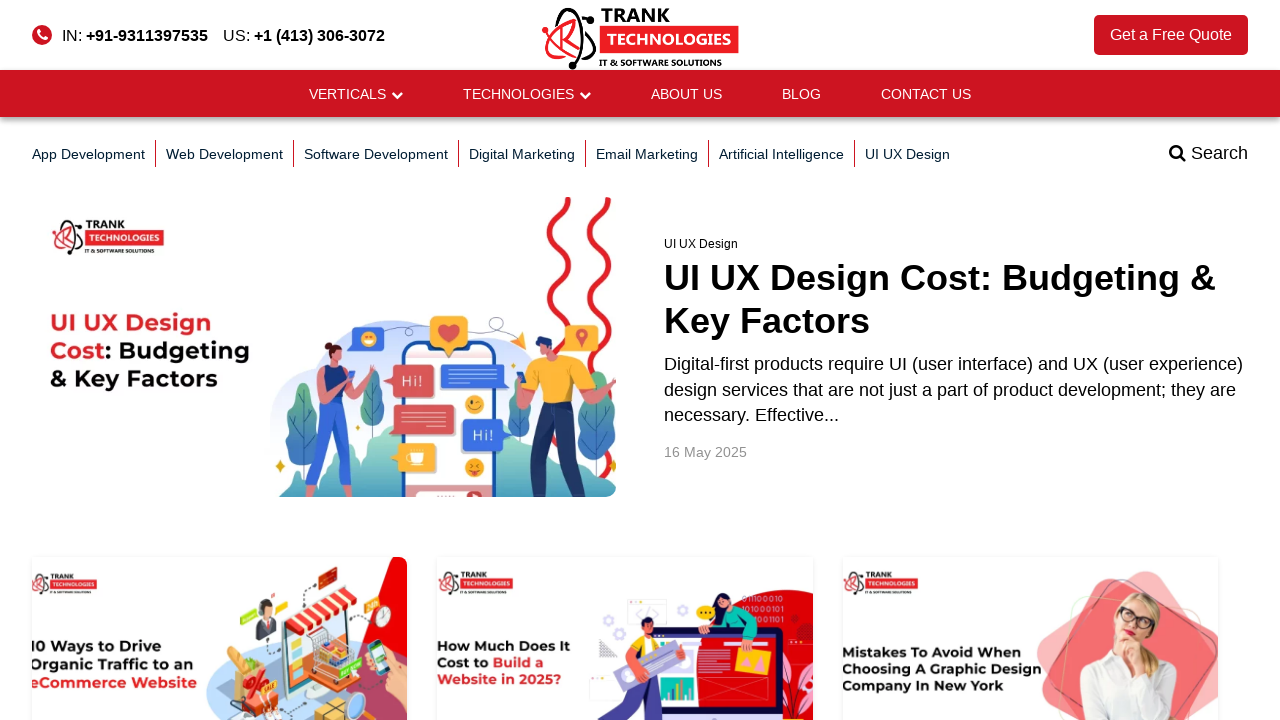

Clicked on Software Development blog category at (376, 154) on xpath=//a[@href='/blog/category/software-development/']
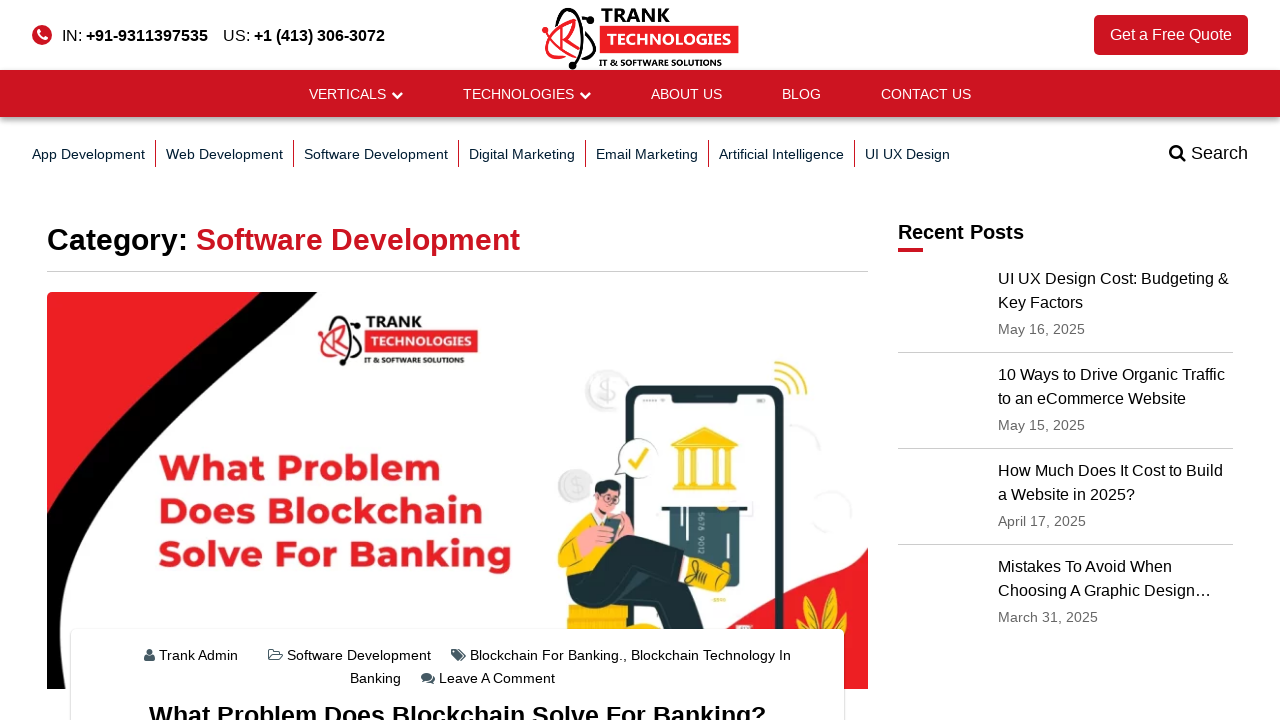

Navigated back to main blog page
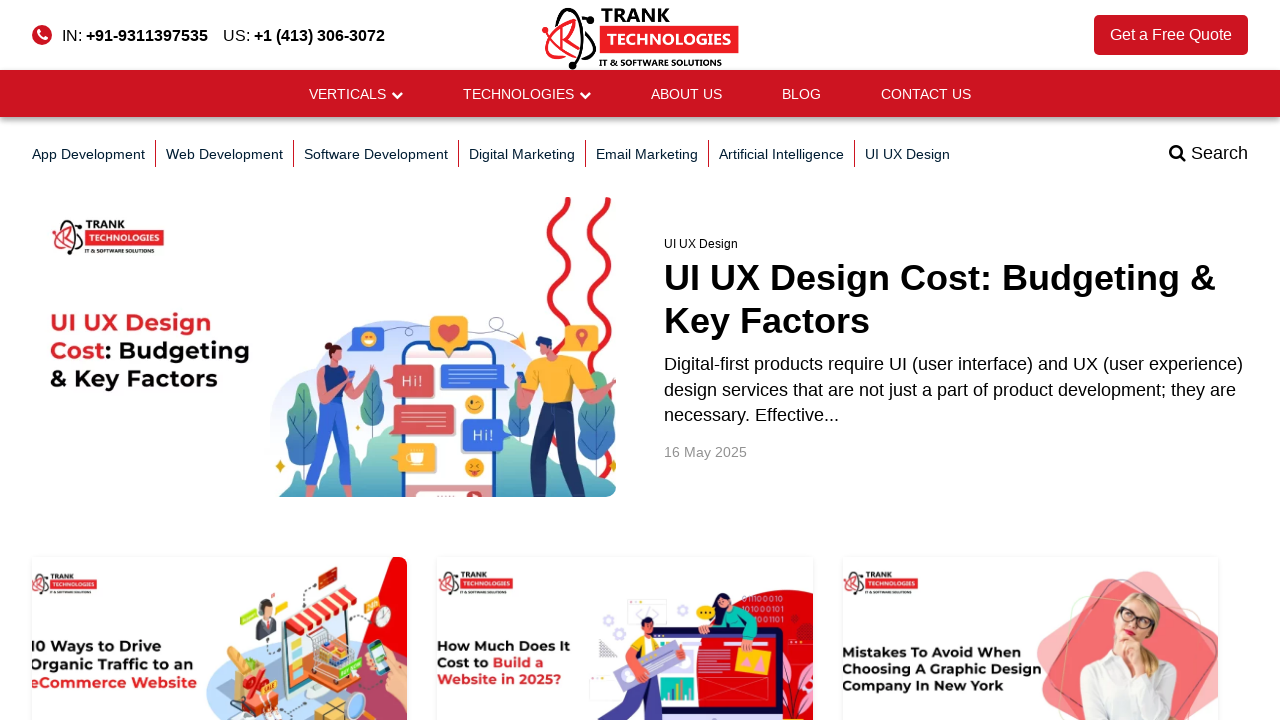

Clicked on Digital Marketing blog category at (522, 154) on xpath=//a[@href='/blog/category/digital-marketing/']
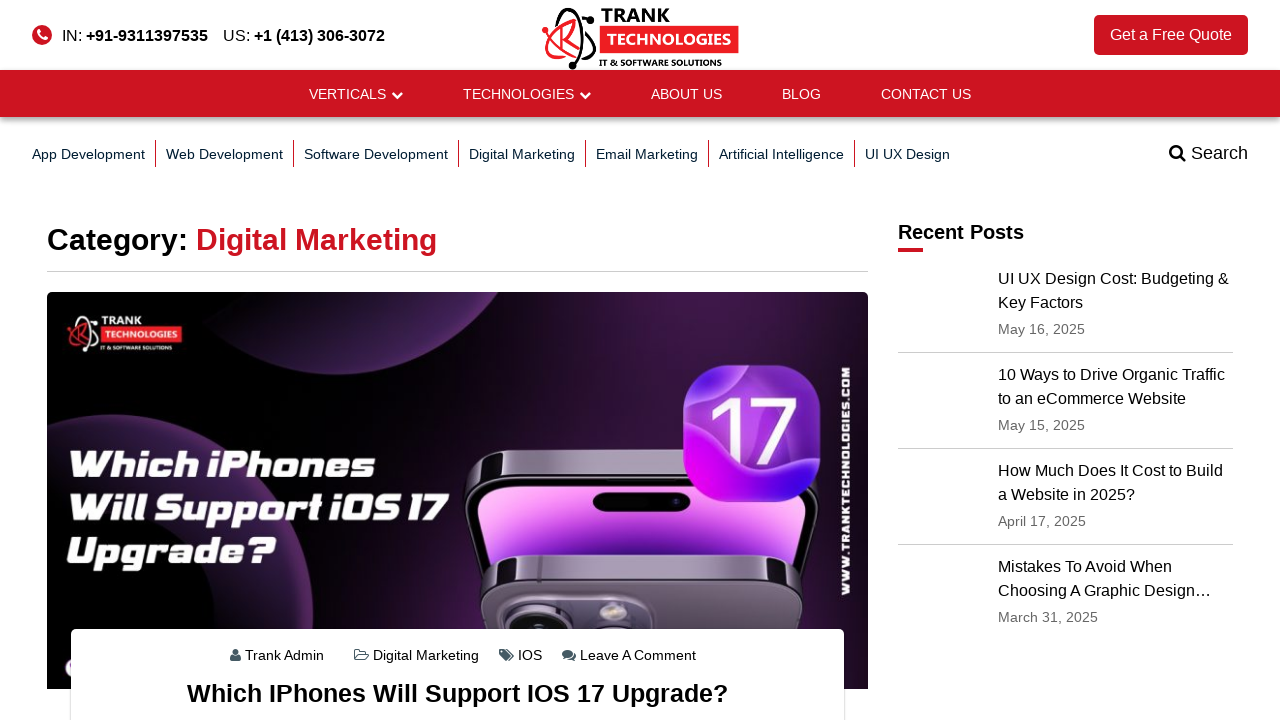

Navigated back to main blog page
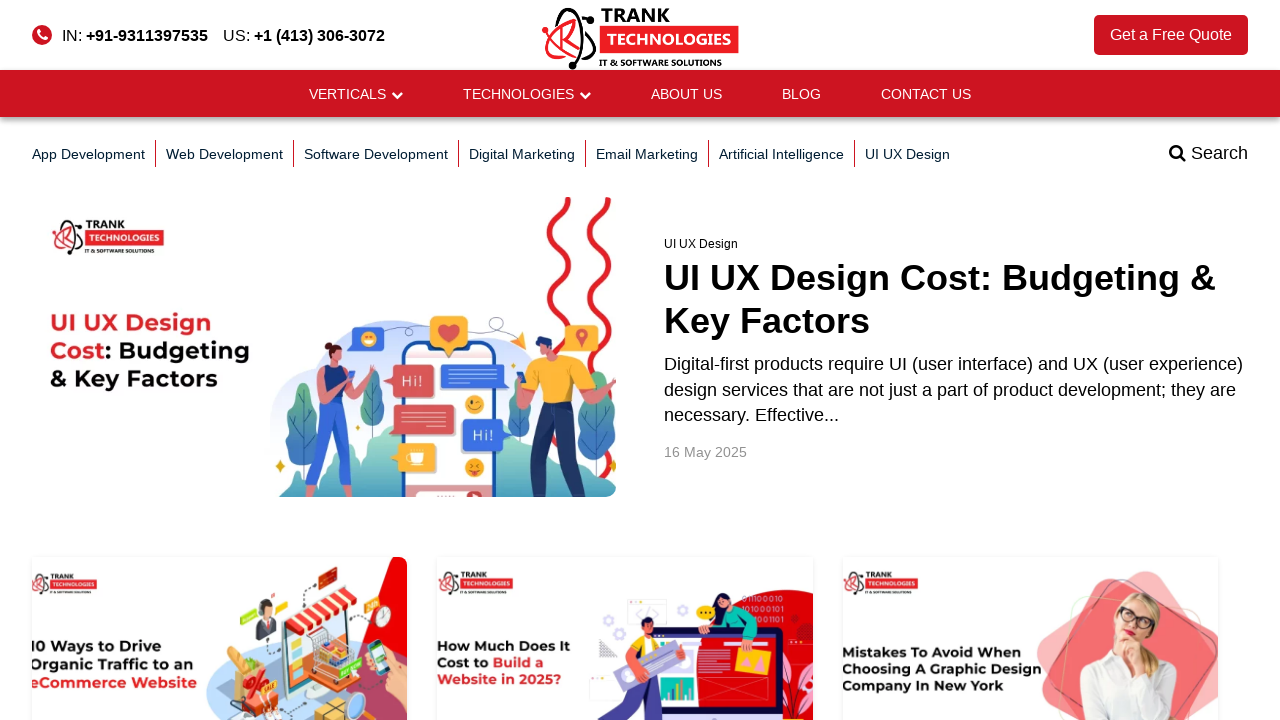

Clicked on Email Marketing blog category at (647, 154) on xpath=//a[@href='/blog/category/email-marketing/']
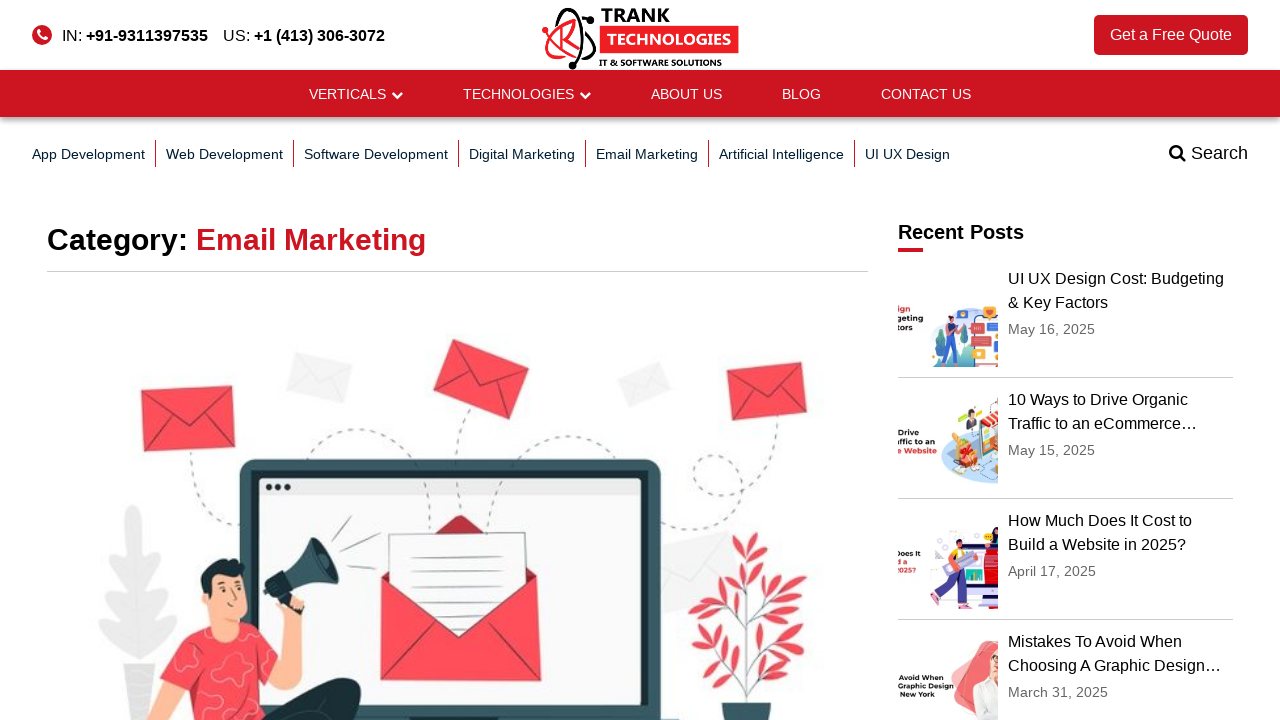

Navigated back to main blog page
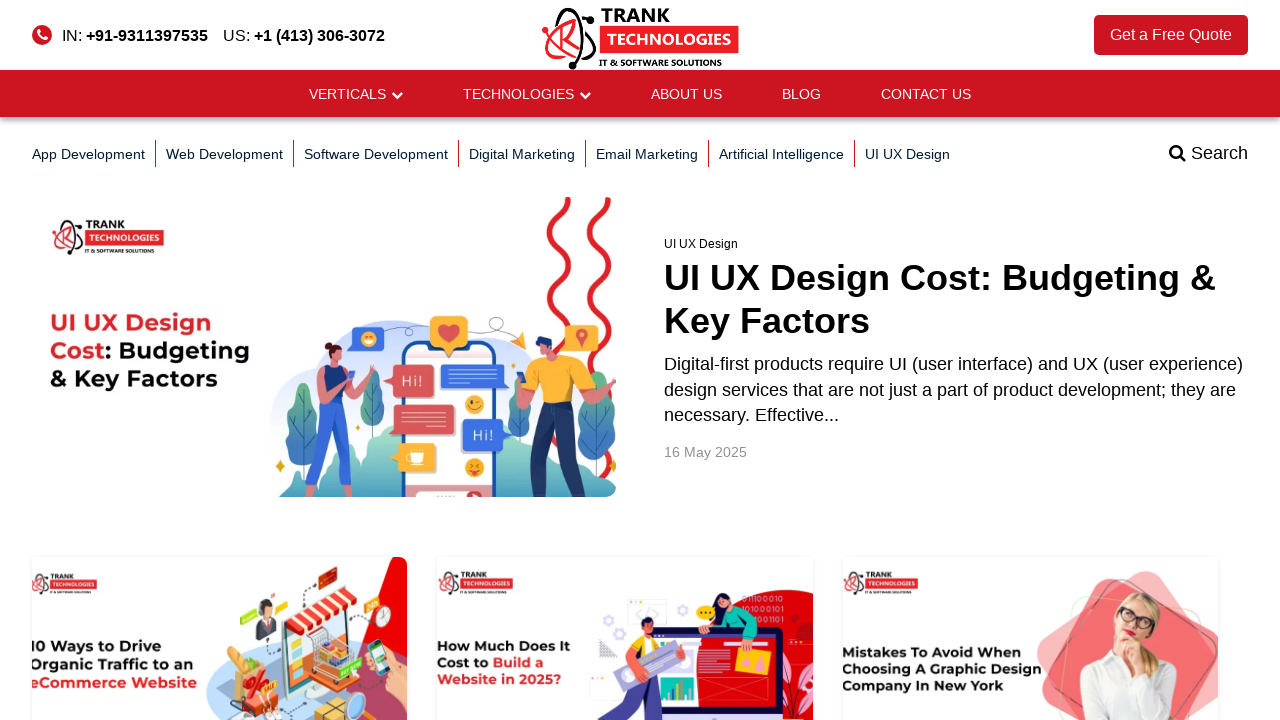

Clicked on Artificial Intelligence blog category at (782, 154) on xpath=//a[@href='/blog/category/artificial-intelligence/']
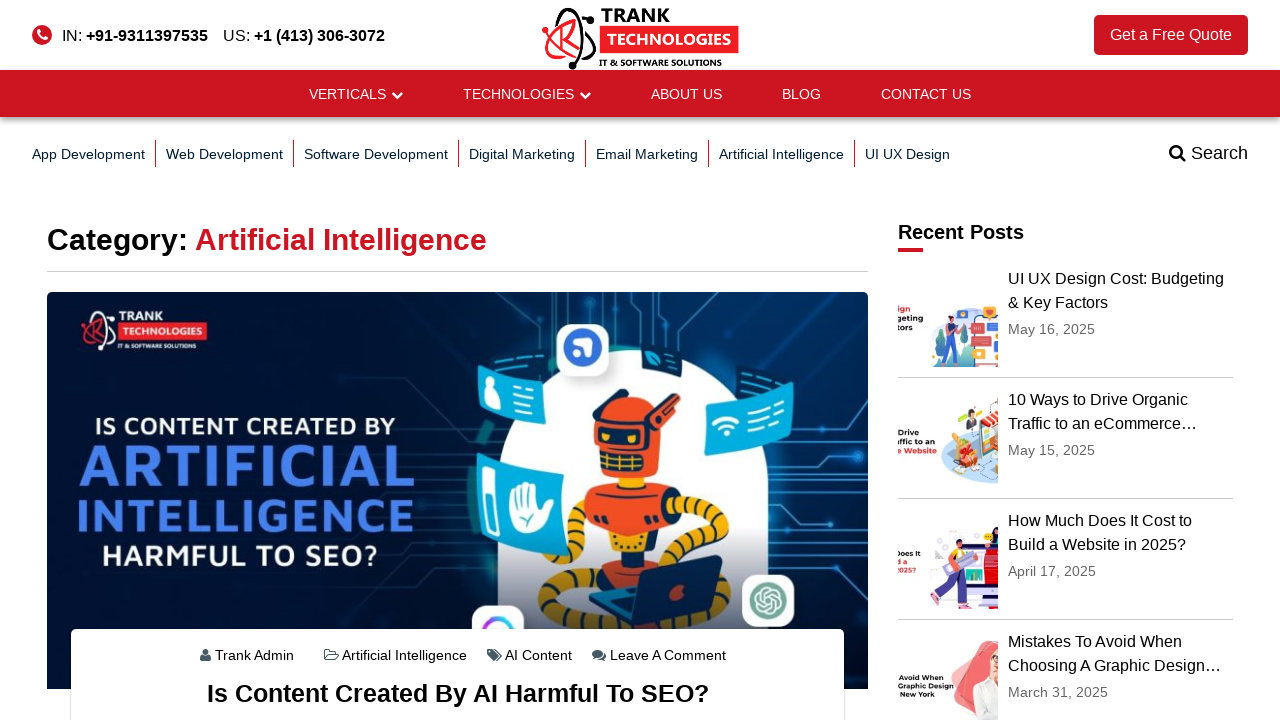

Navigated back to main blog page
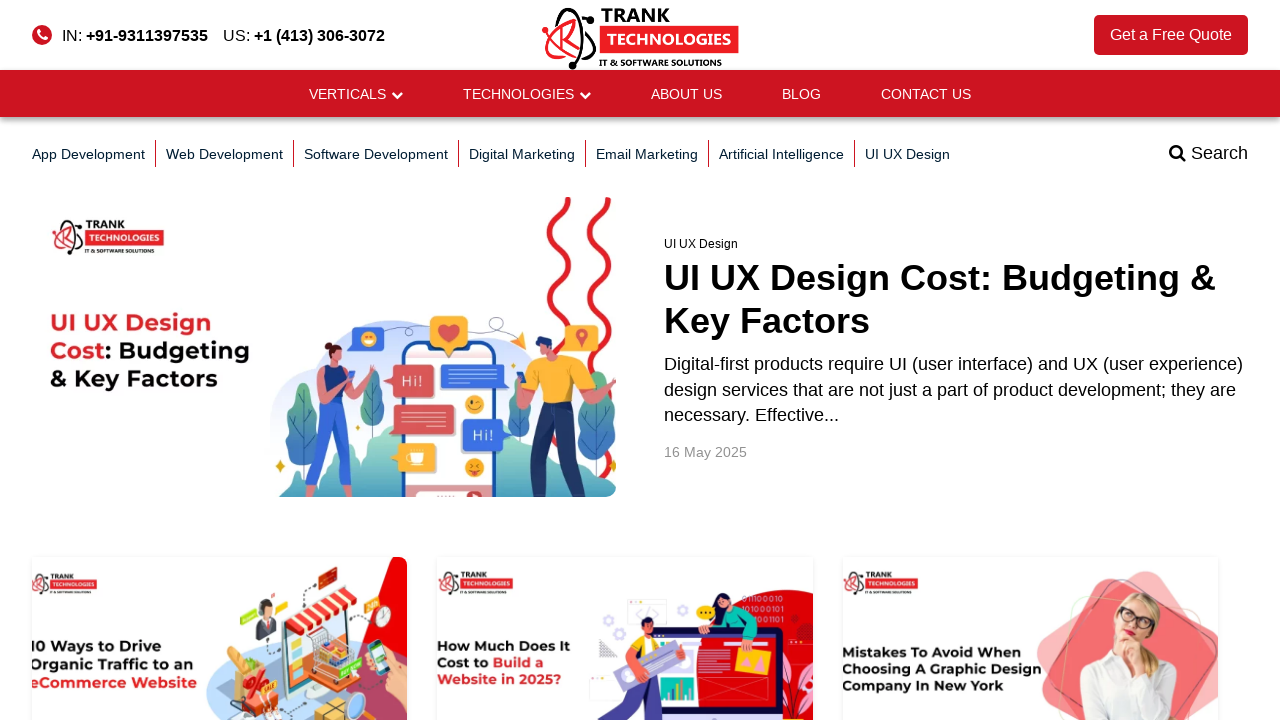

Clicked on UI/UX Design blog category at (908, 154) on xpath=//a[@href='/blog/category/ui-ux-design/']
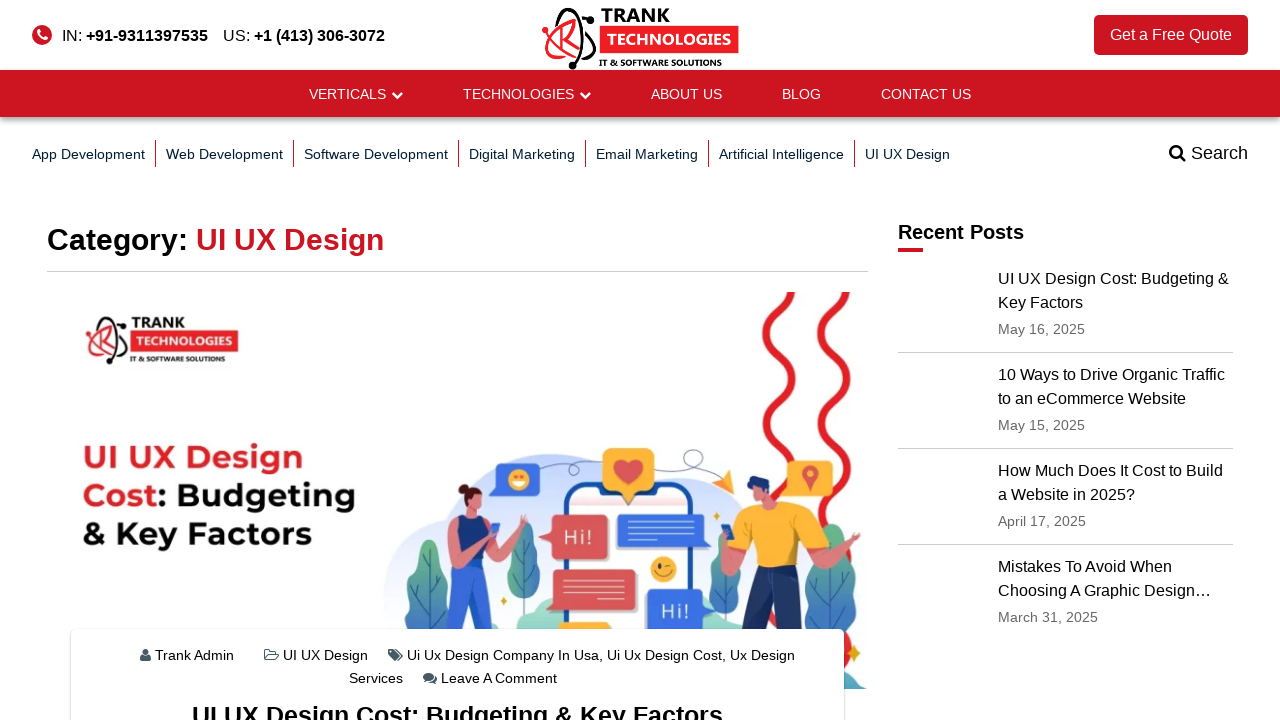

Navigated back to main blog page
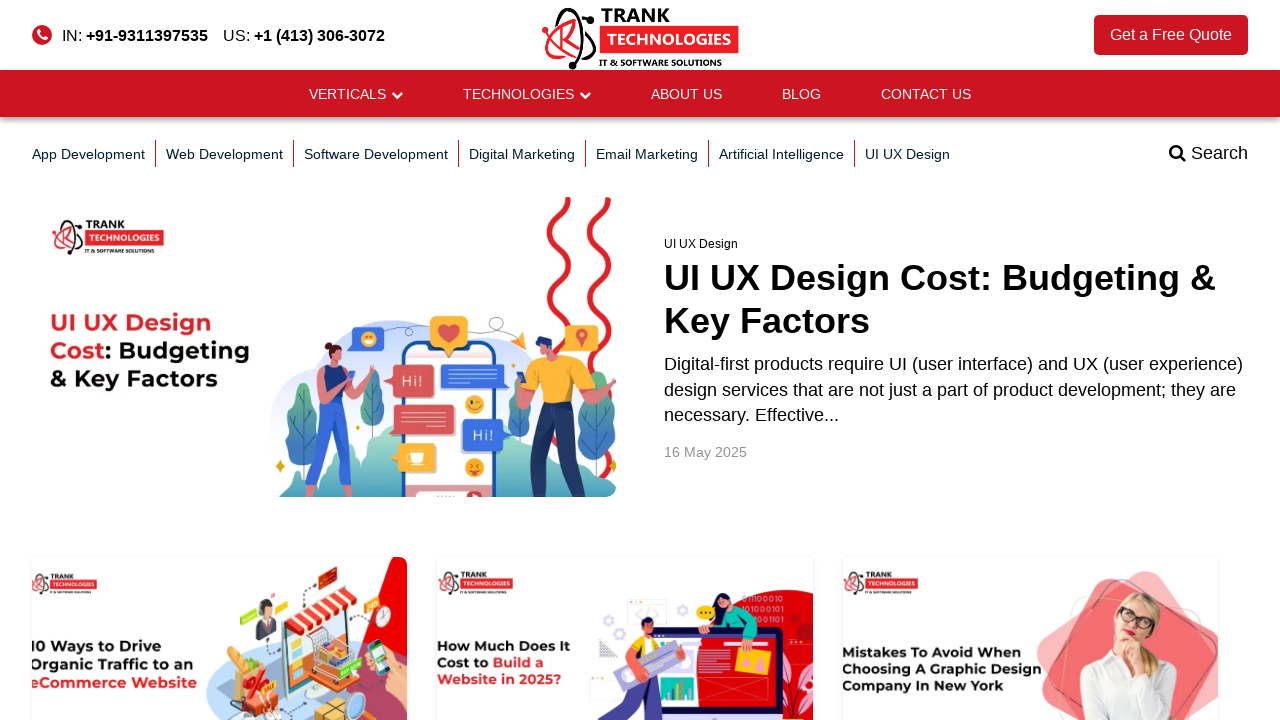

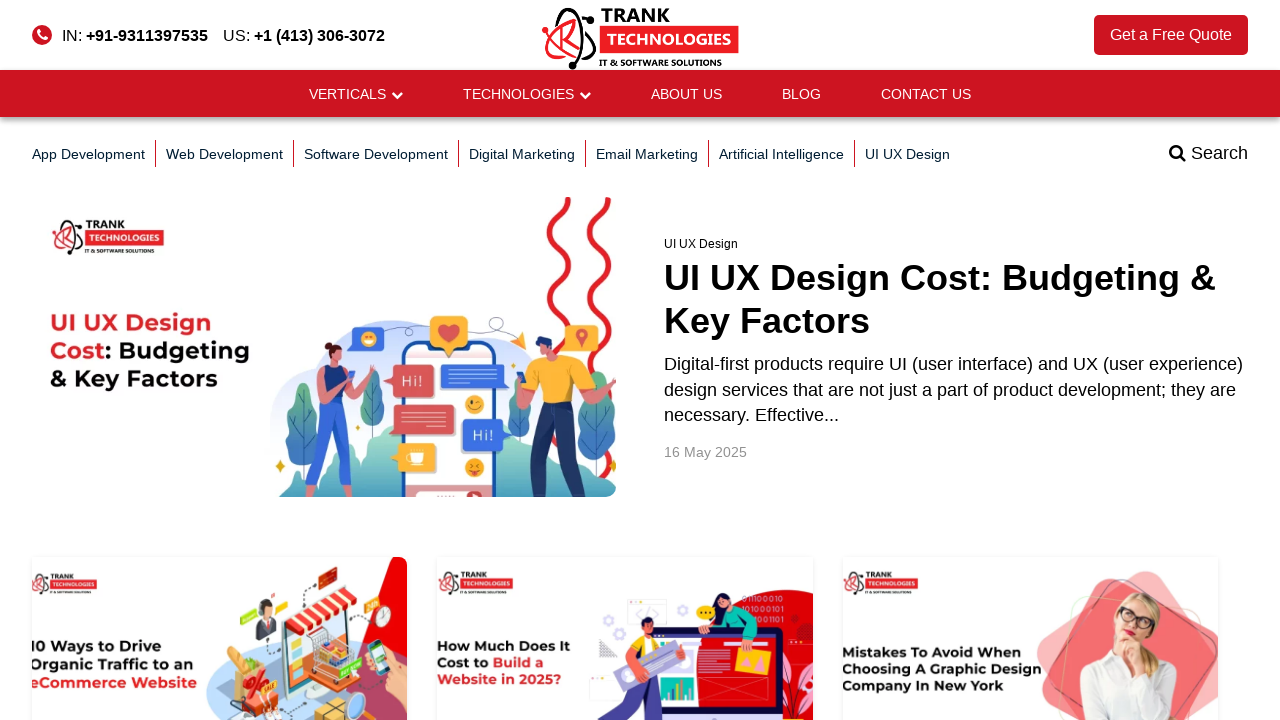